Tests radio button functionality on a practice website by clicking a radio button (Chrome option) and verifying the selection state of radio buttons in a group.

Starting URL: https://www.leafground.com/radio.xhtml

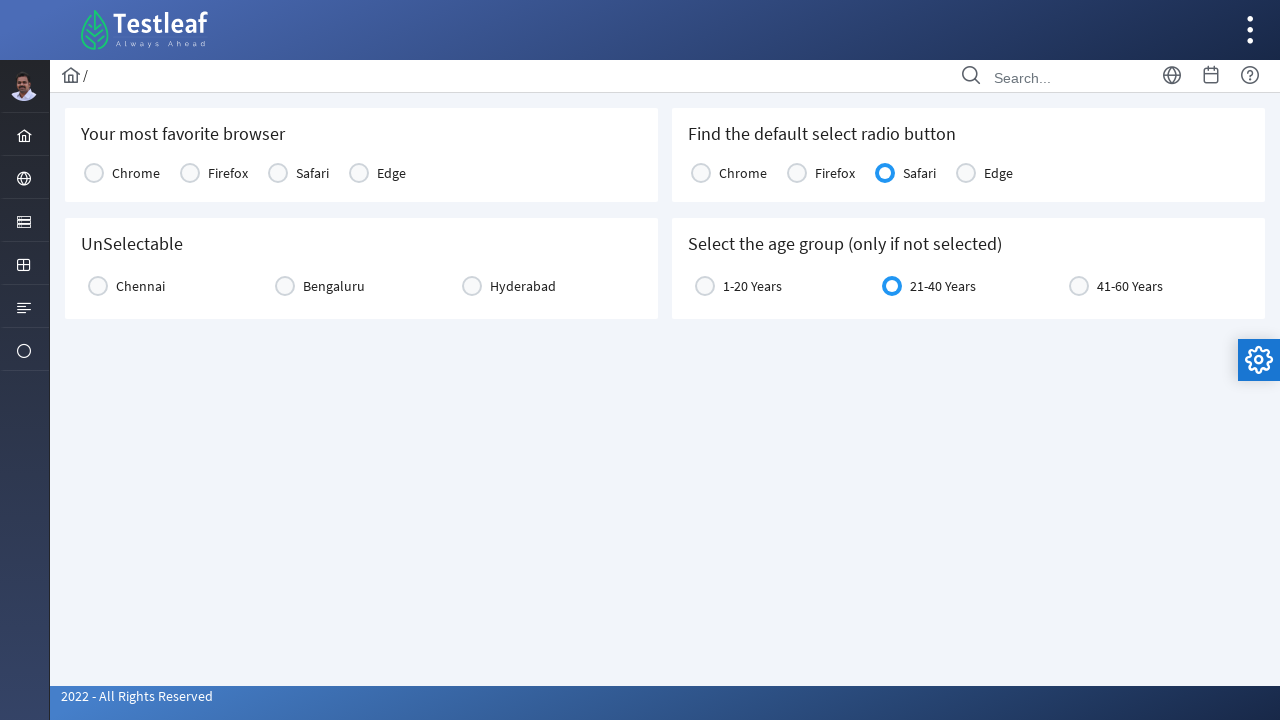

Clicked on the Chrome radio button option at (94, 173) on xpath=//*[@id='j_idt87:console1']/tbody/tr/td[1]/div/div[2]/span
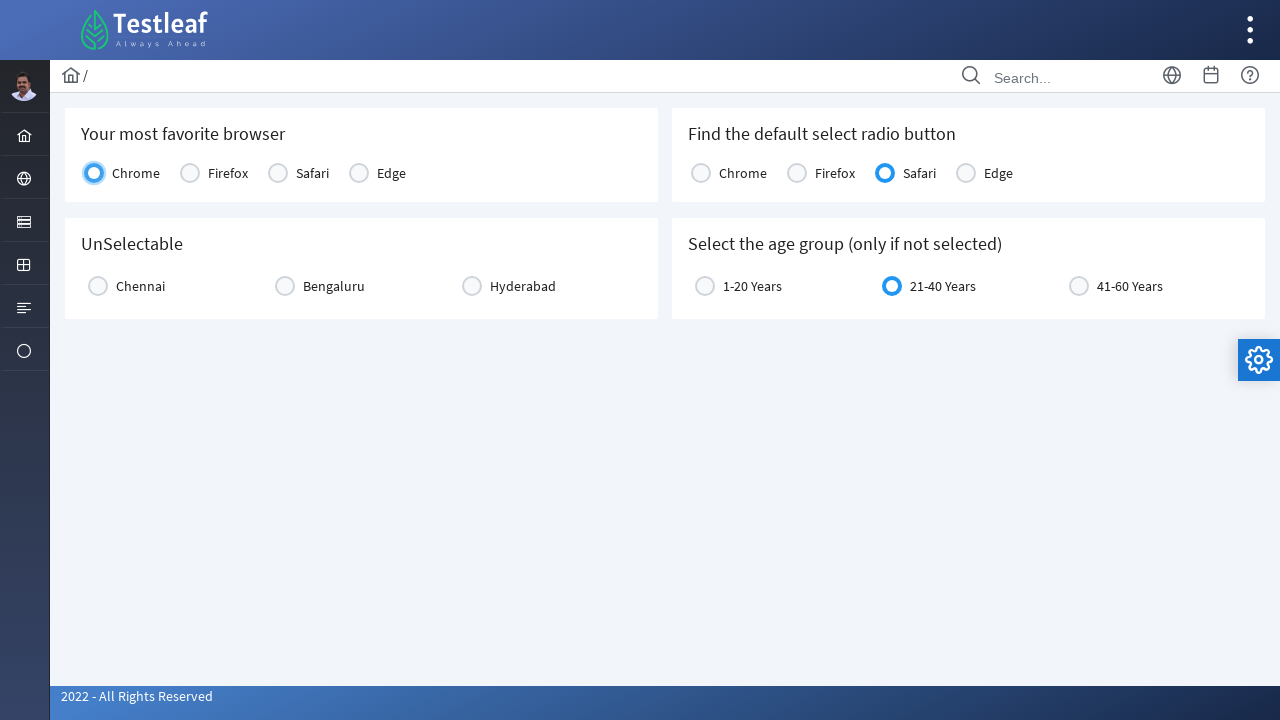

Clicked on the radio button in the 'Find the default select radio button' section at (829, 172) on xpath=//*[text()='Find the default select radio button']/..//td[2]
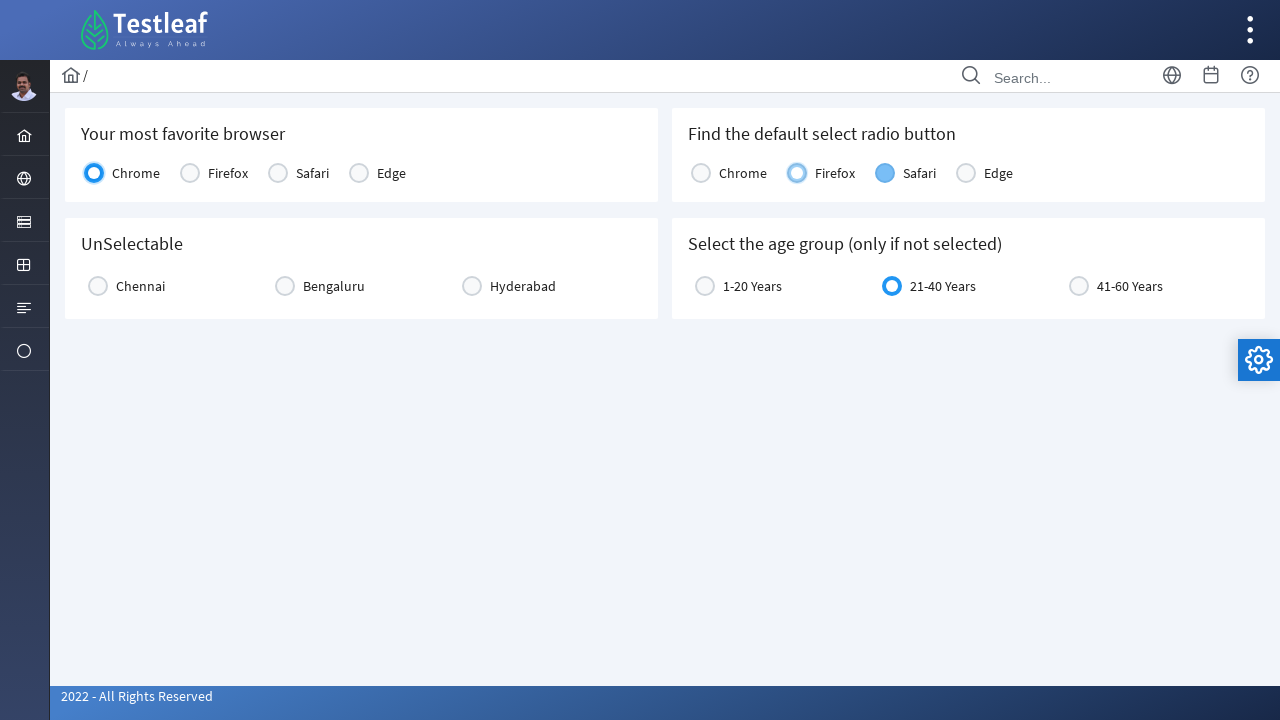

Radio buttons are visible and present in the 'Find the default select radio button' section
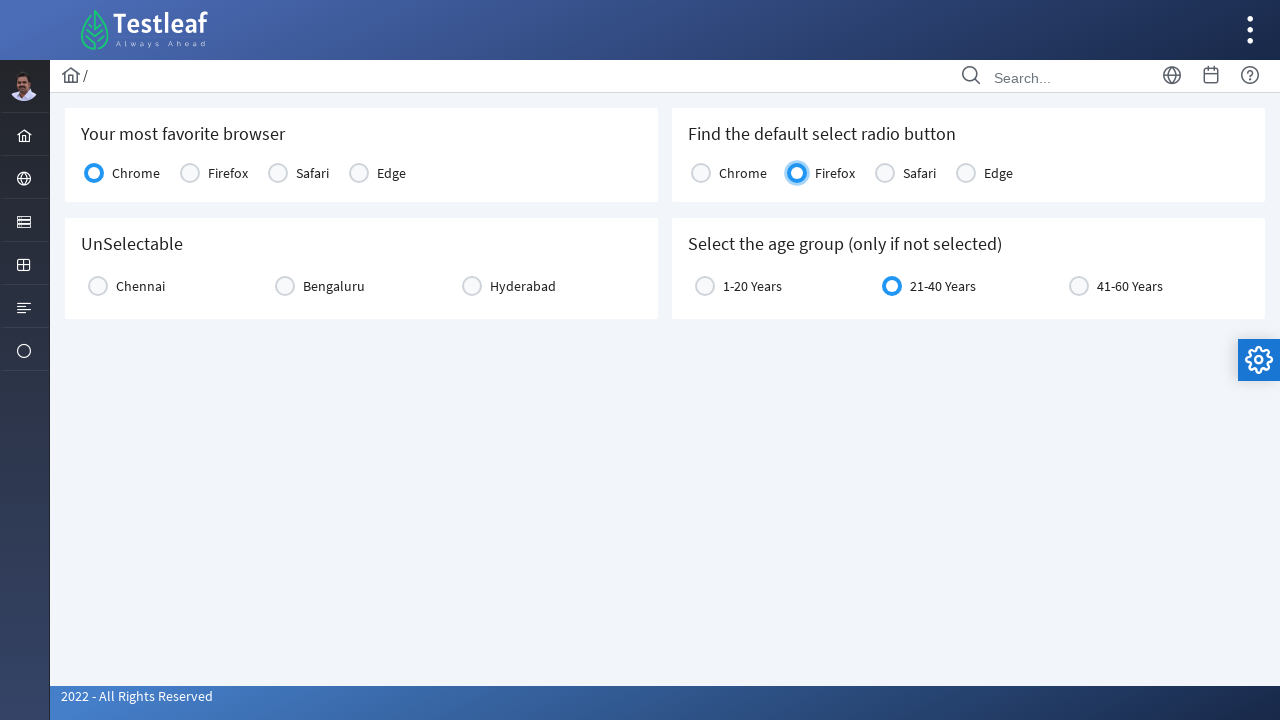

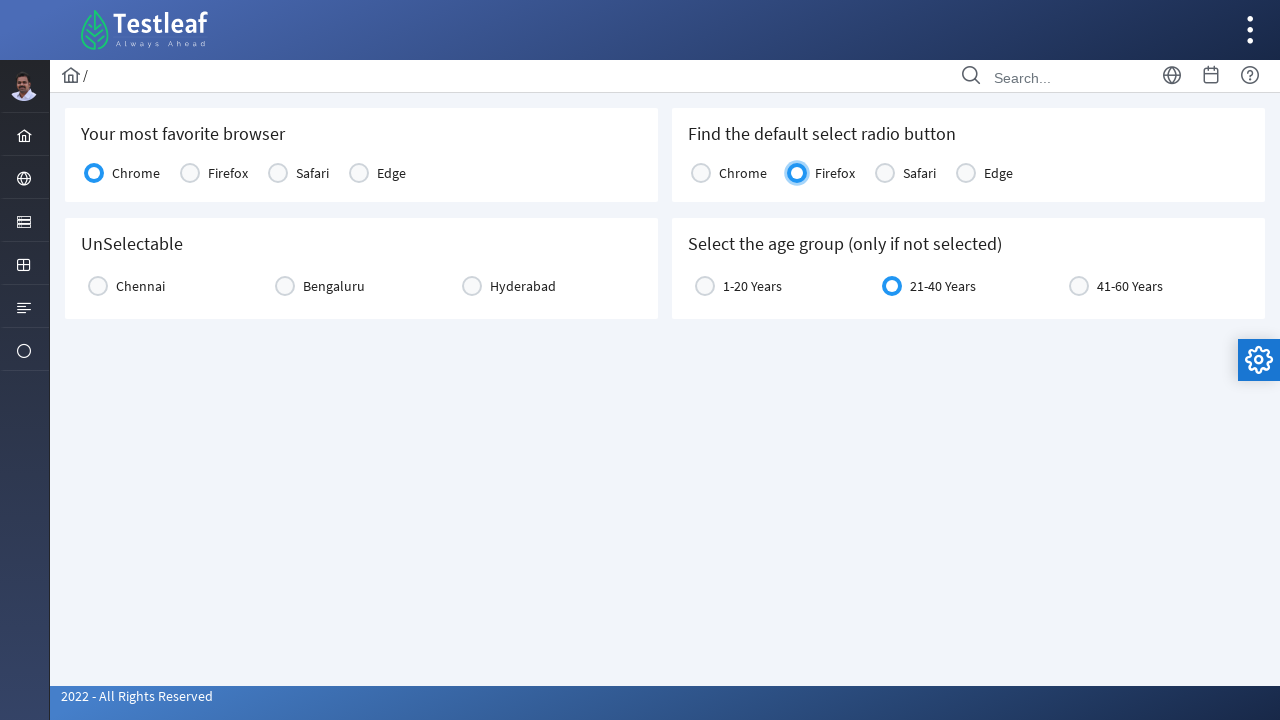